Tests JavaScript alert functionality by navigating to the alerts page and clicking buttons that trigger JS alerts and confirms

Starting URL: https://the-internet.herokuapp.com/

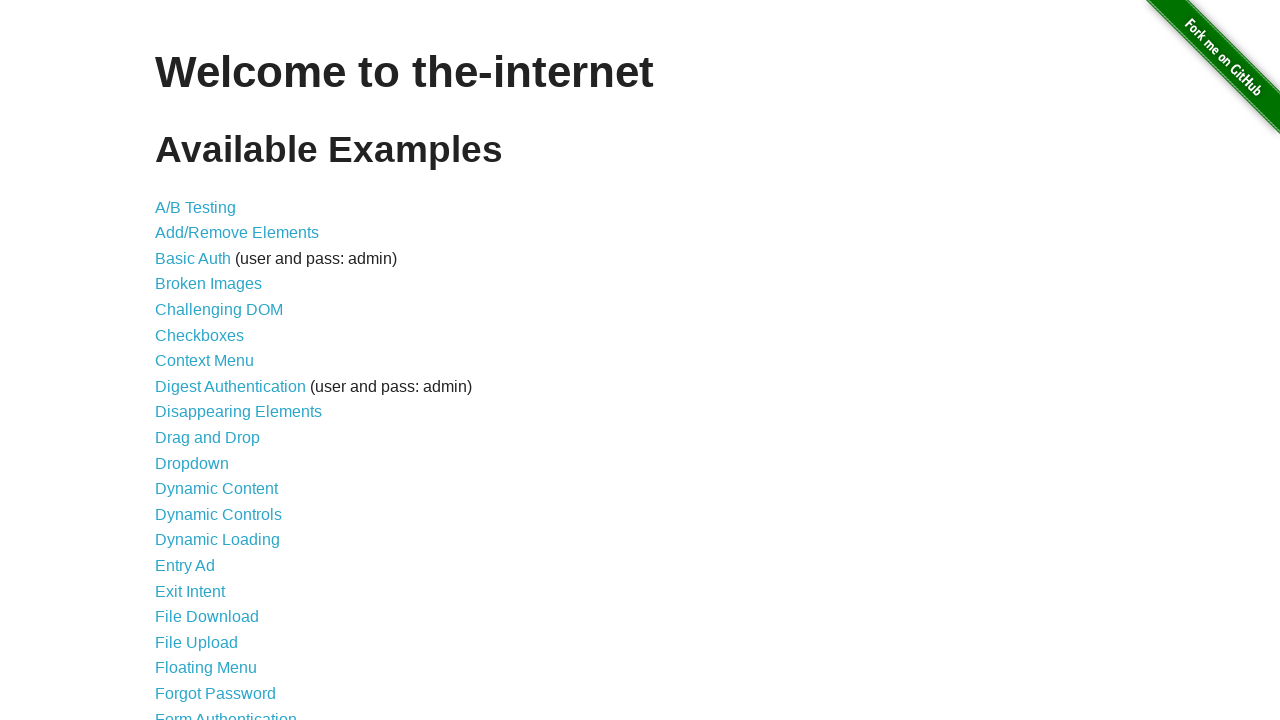

Clicked on JavaScript Alerts link at (214, 361) on text=JavaScript Alerts
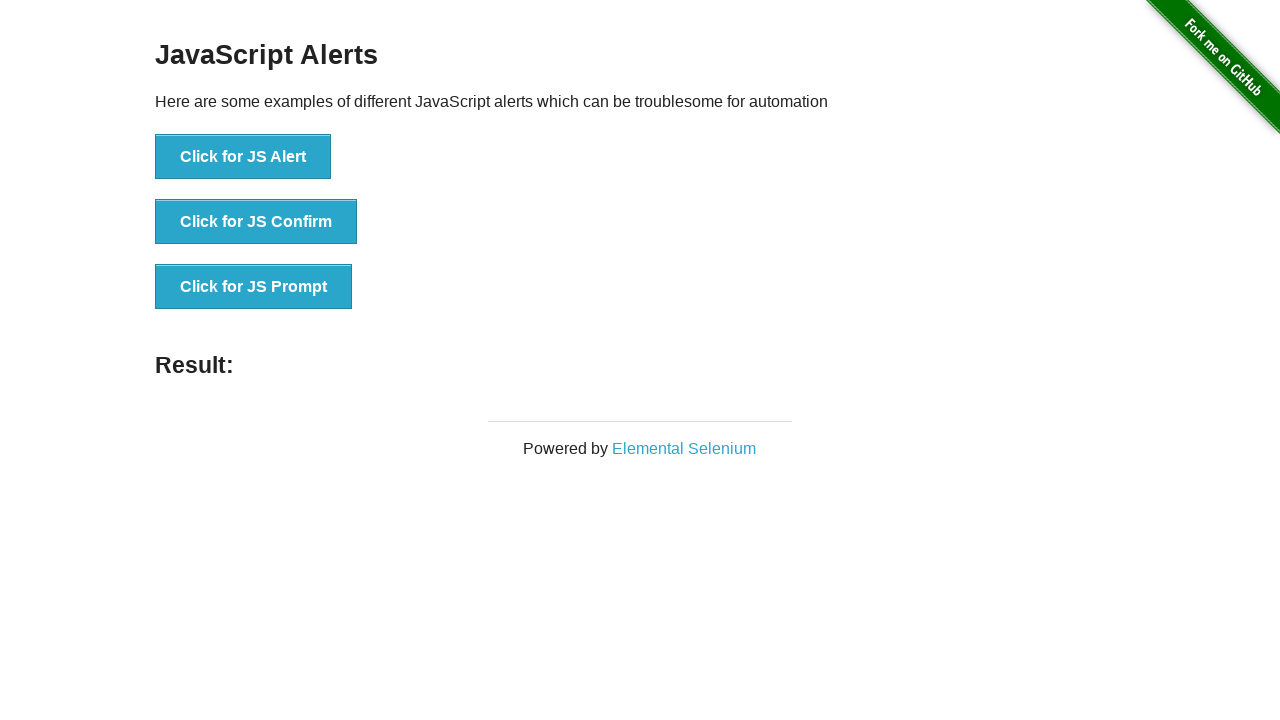

Waited for page to load (domcontentloaded state)
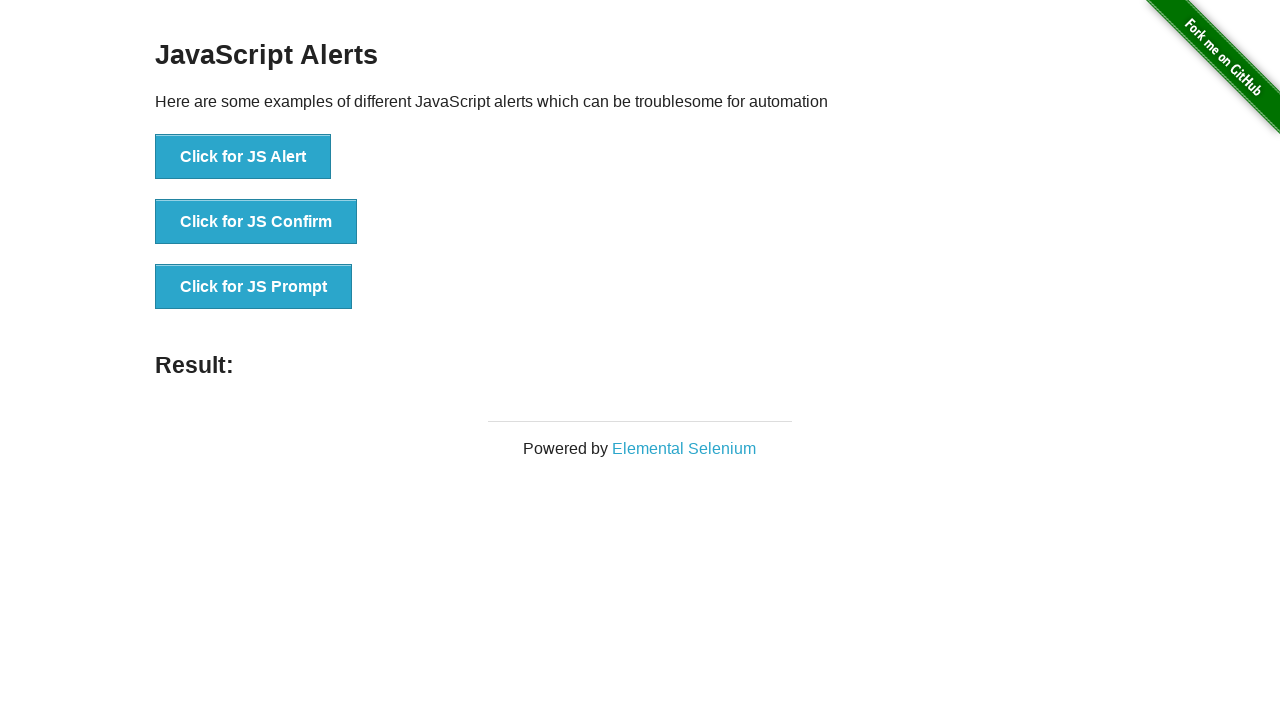

Clicked button to trigger JS Alert at (243, 157) on xpath=//*[text()='Click for JS Alert']
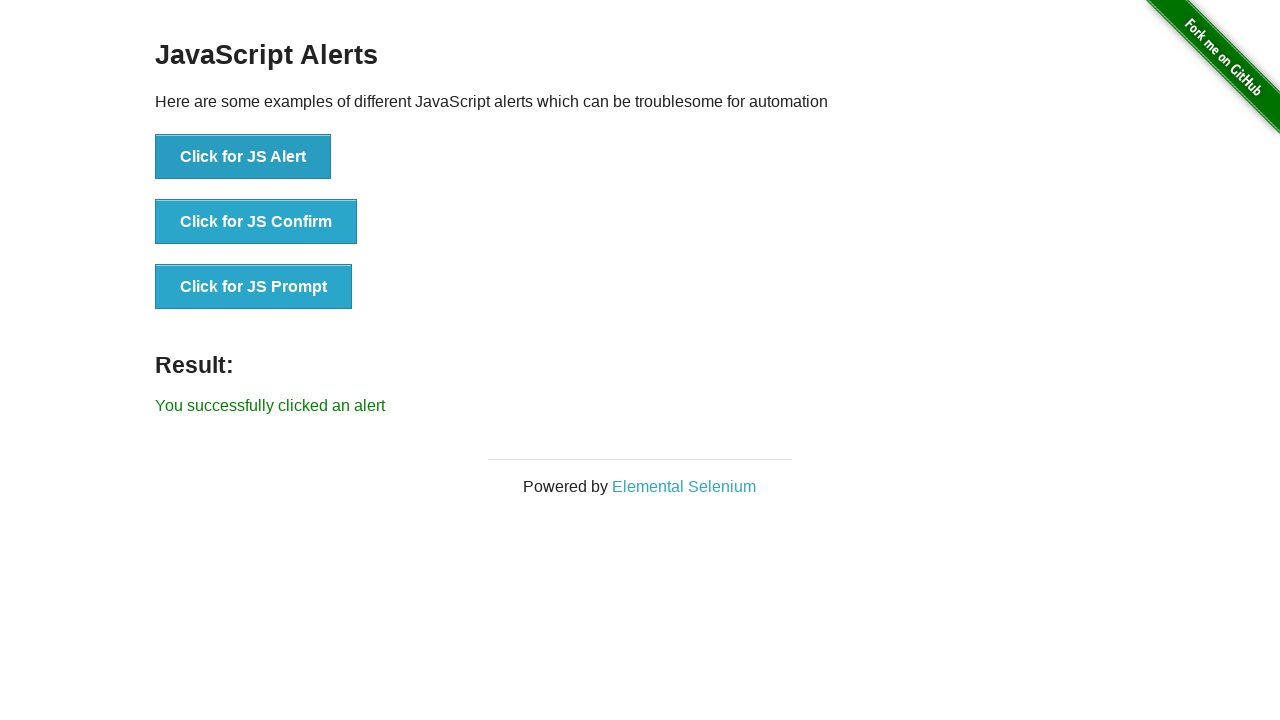

Set up handler to accept JS alert dialog
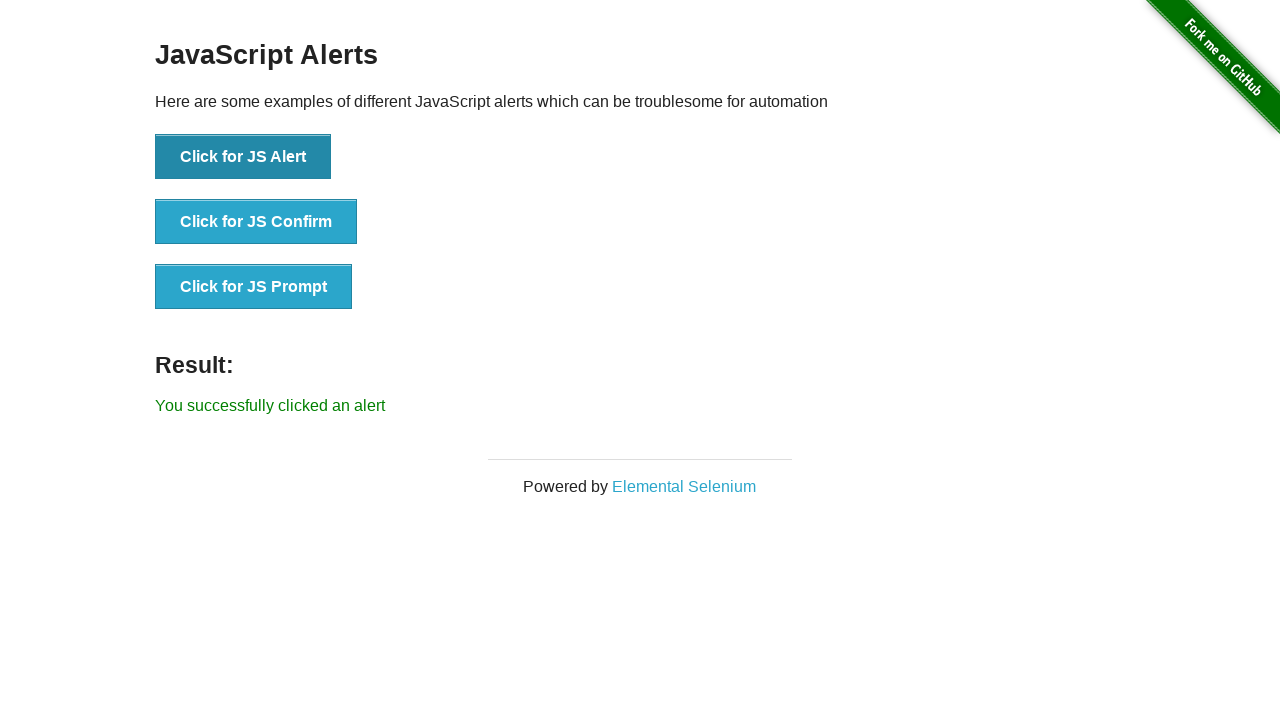

Clicked button to trigger JS Confirm at (256, 222) on xpath=//*[text()='Click for JS Confirm']
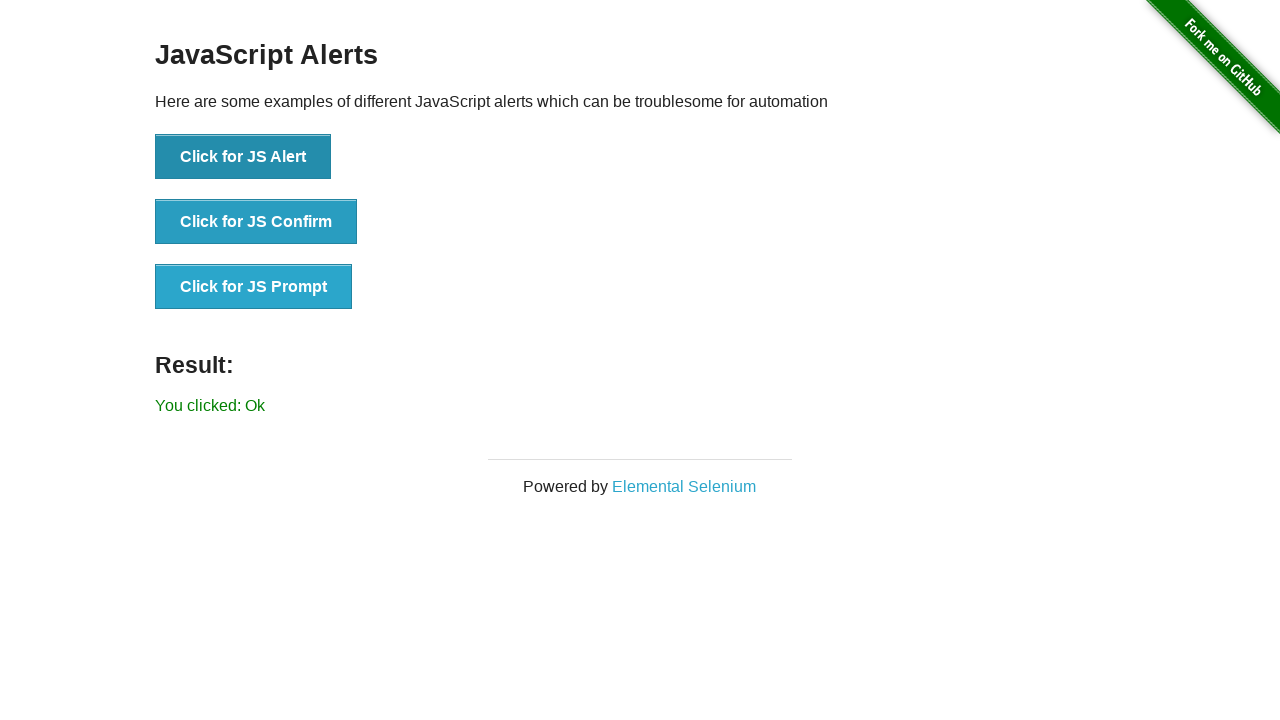

Set up handler to accept JS confirm dialog
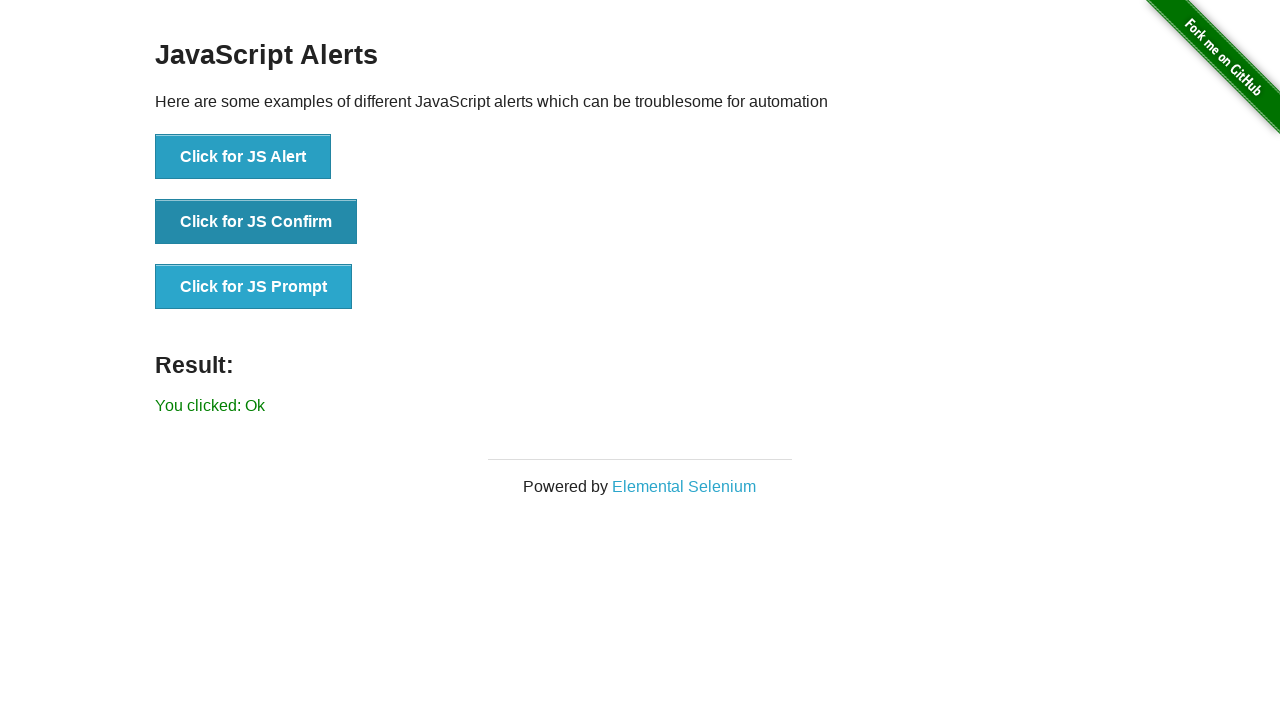

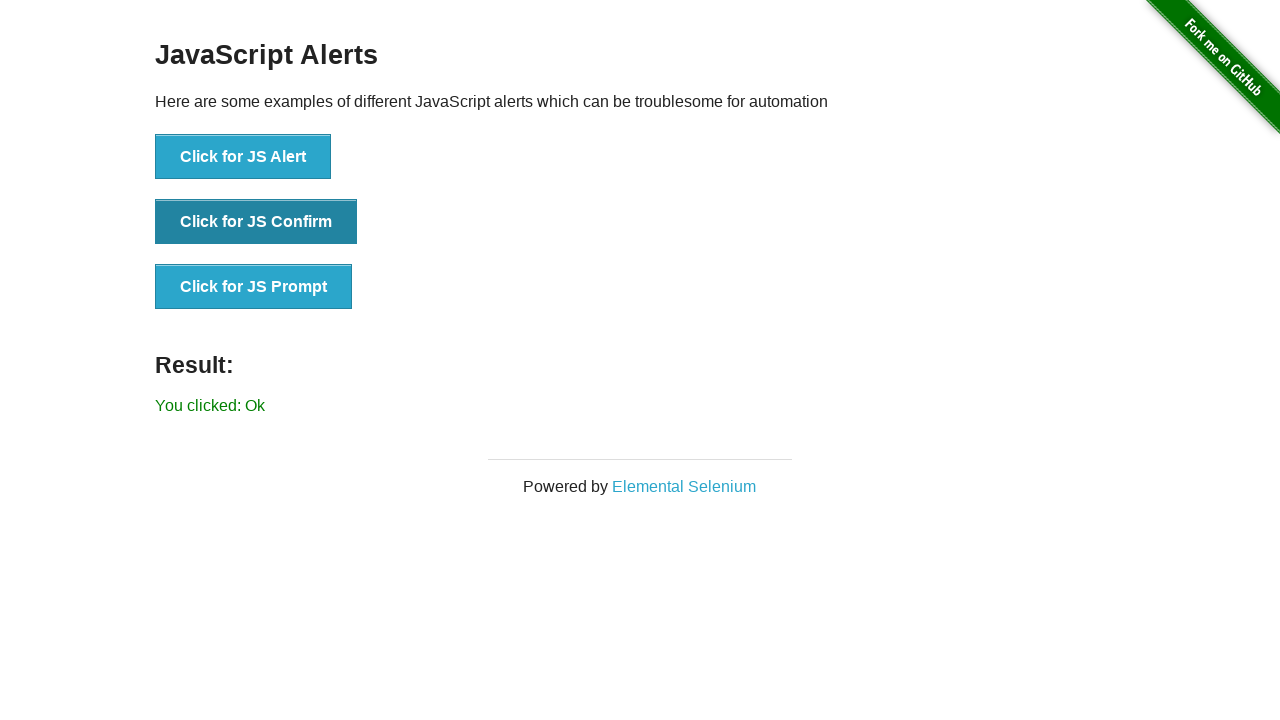